Tests dynamic loading by clicking start button and waiting for content to appear

Starting URL: https://the-internet.herokuapp.com/dynamic_loading/1

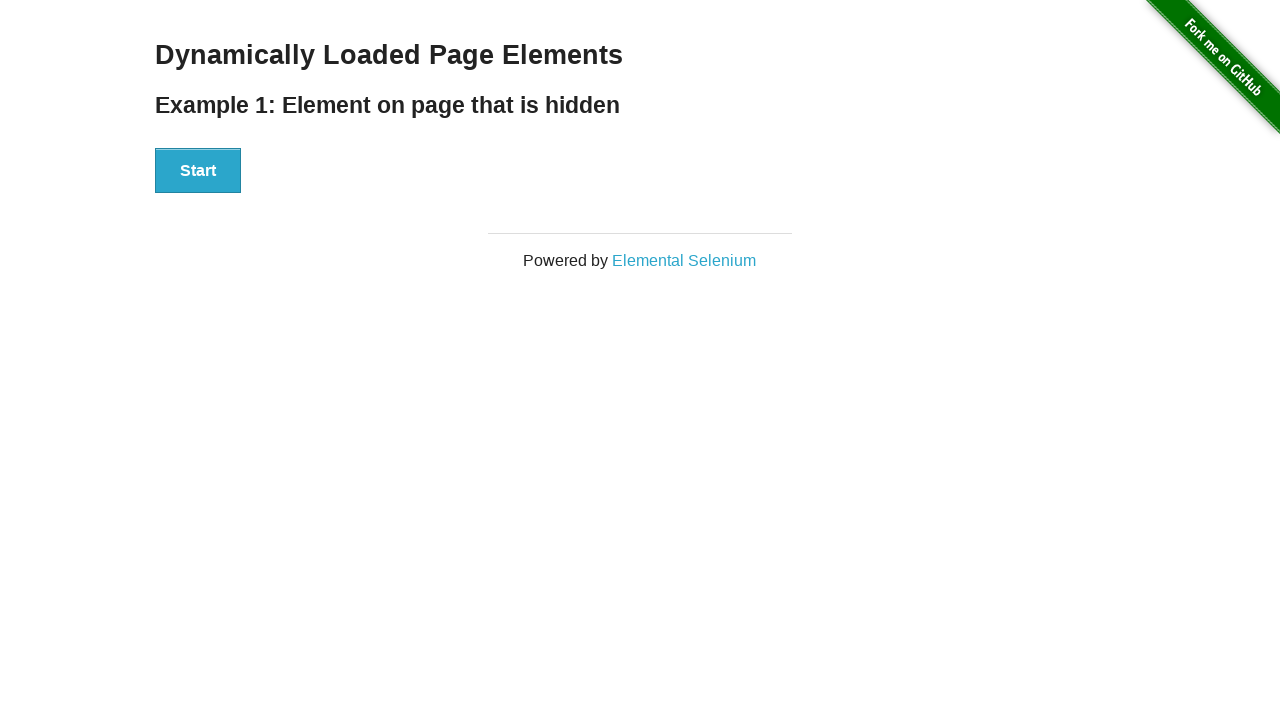

Clicked the Start button to trigger dynamic loading at (198, 171) on button:has-text('Start')
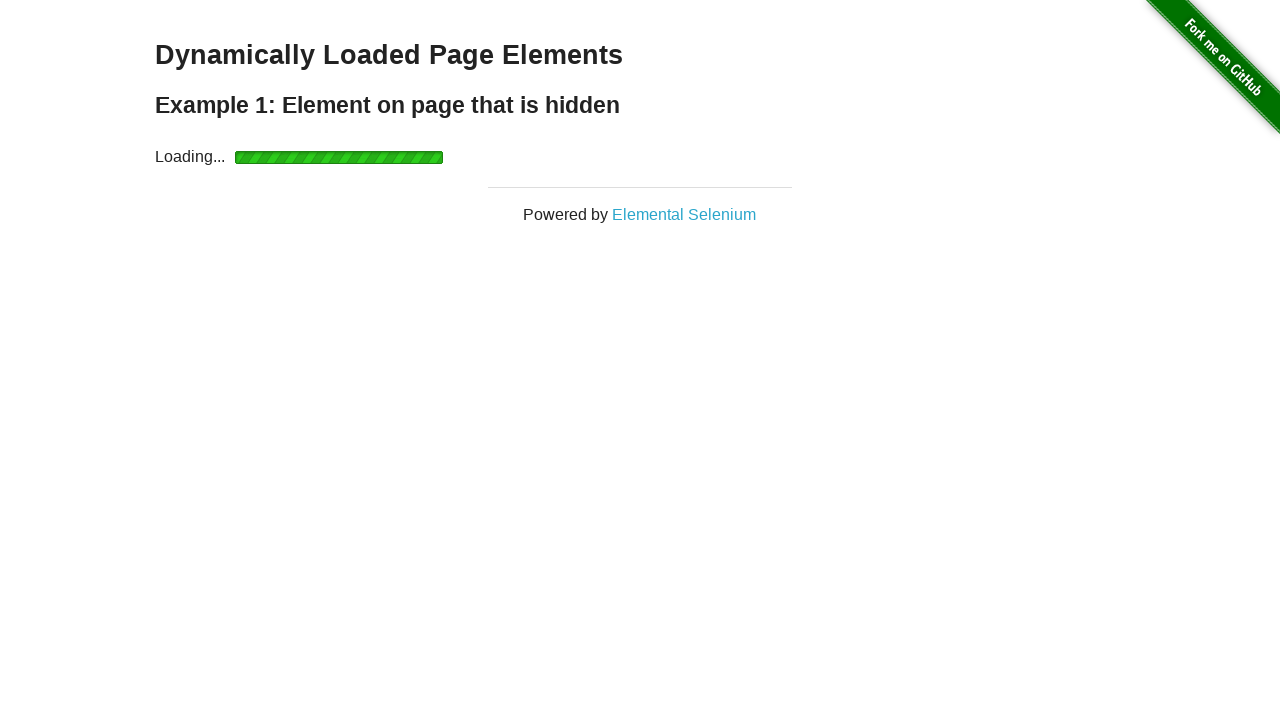

Waited for finish element to appear and become visible
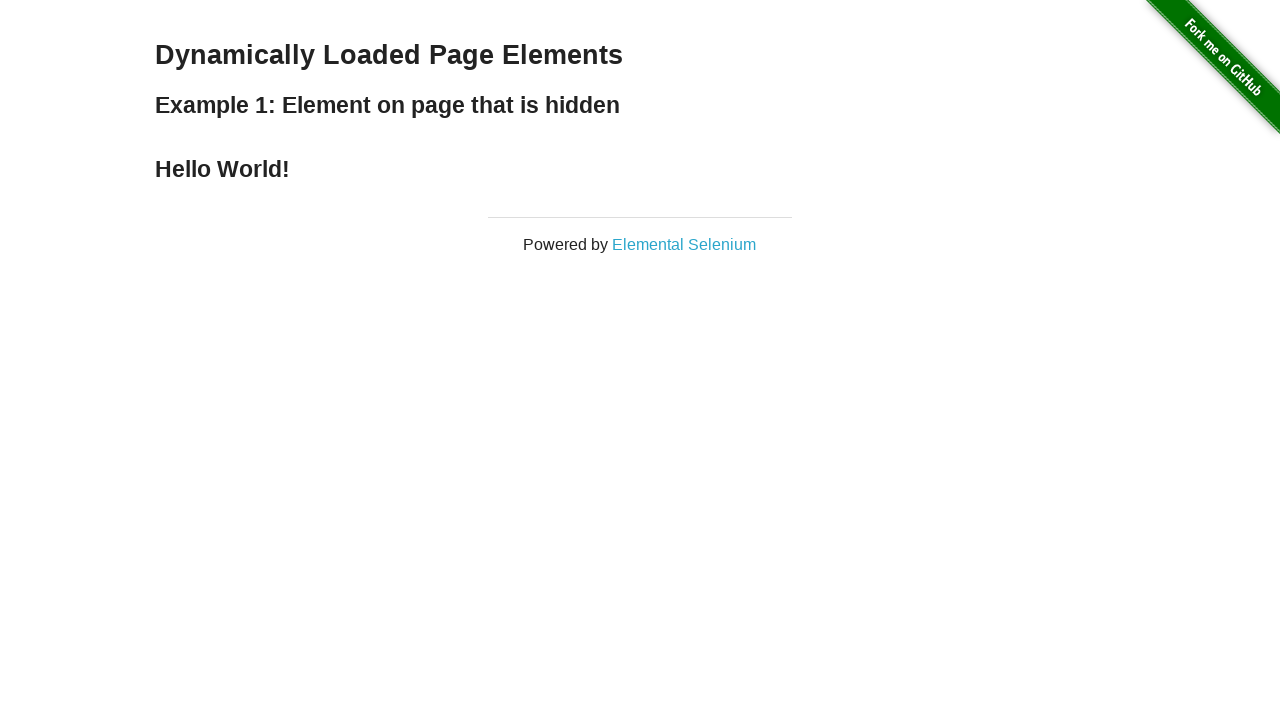

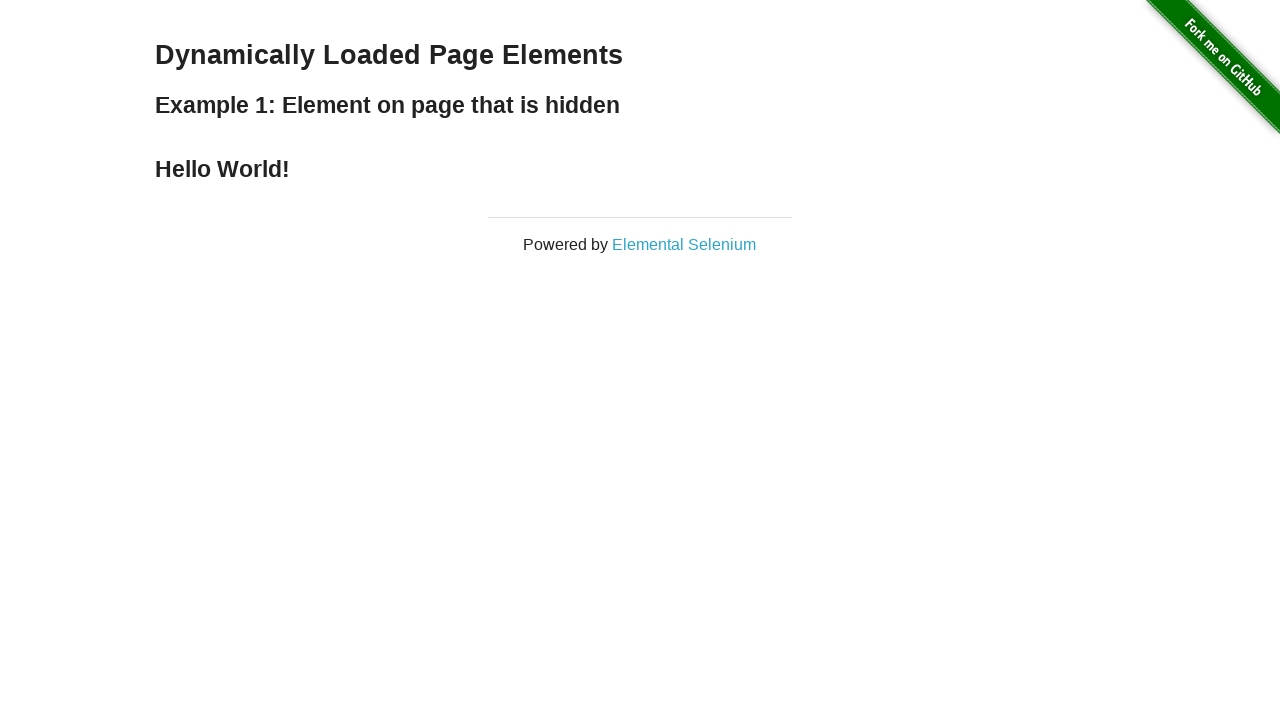